Tests switching between browser windows/tabs by clicking a button to open a new tab, iterating through window handles, and switching back to the original window

Starting URL: https://formy-project.herokuapp.com/switch-window

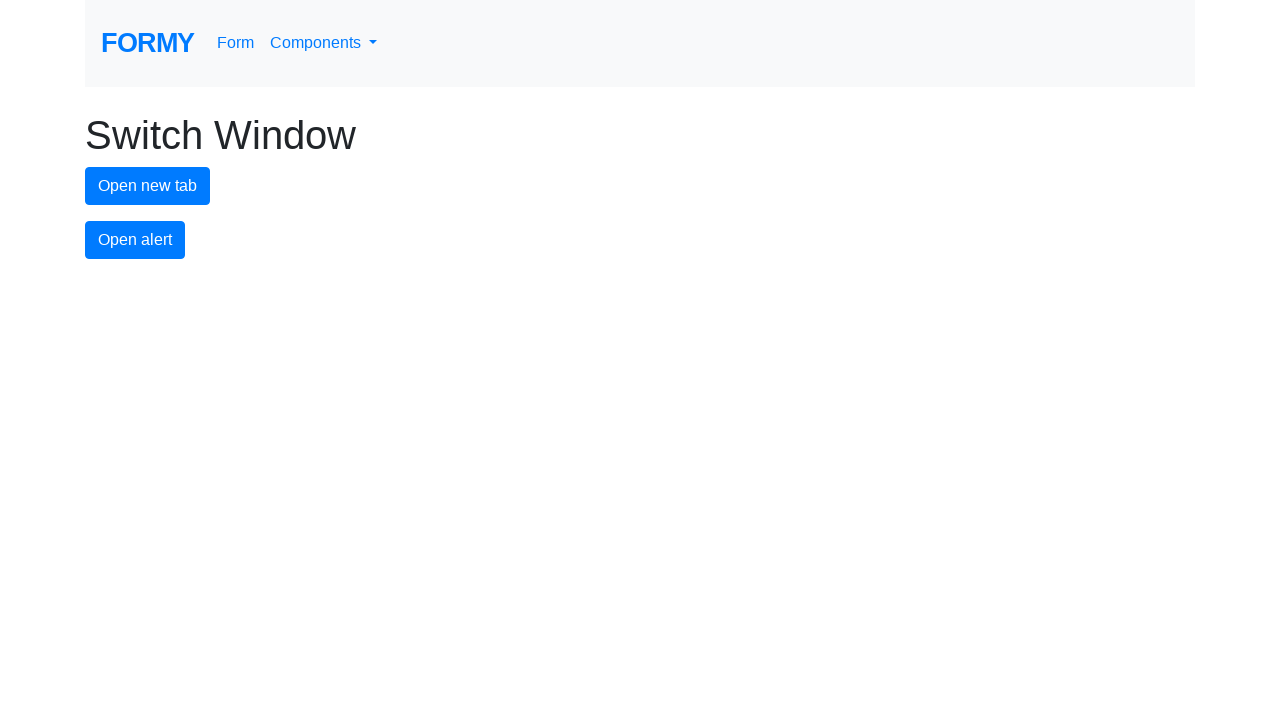

Clicked the new tab button to open a new window/tab at (148, 186) on #new-tab-button
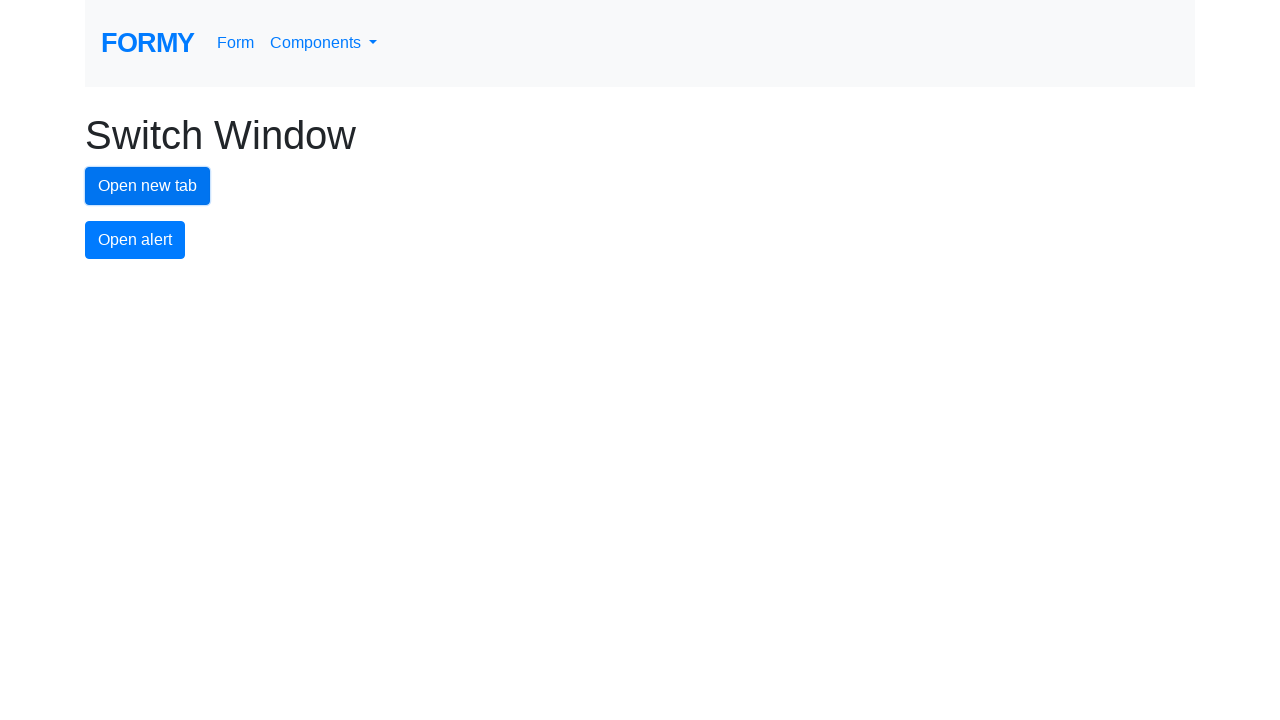

Waited for new tab to open
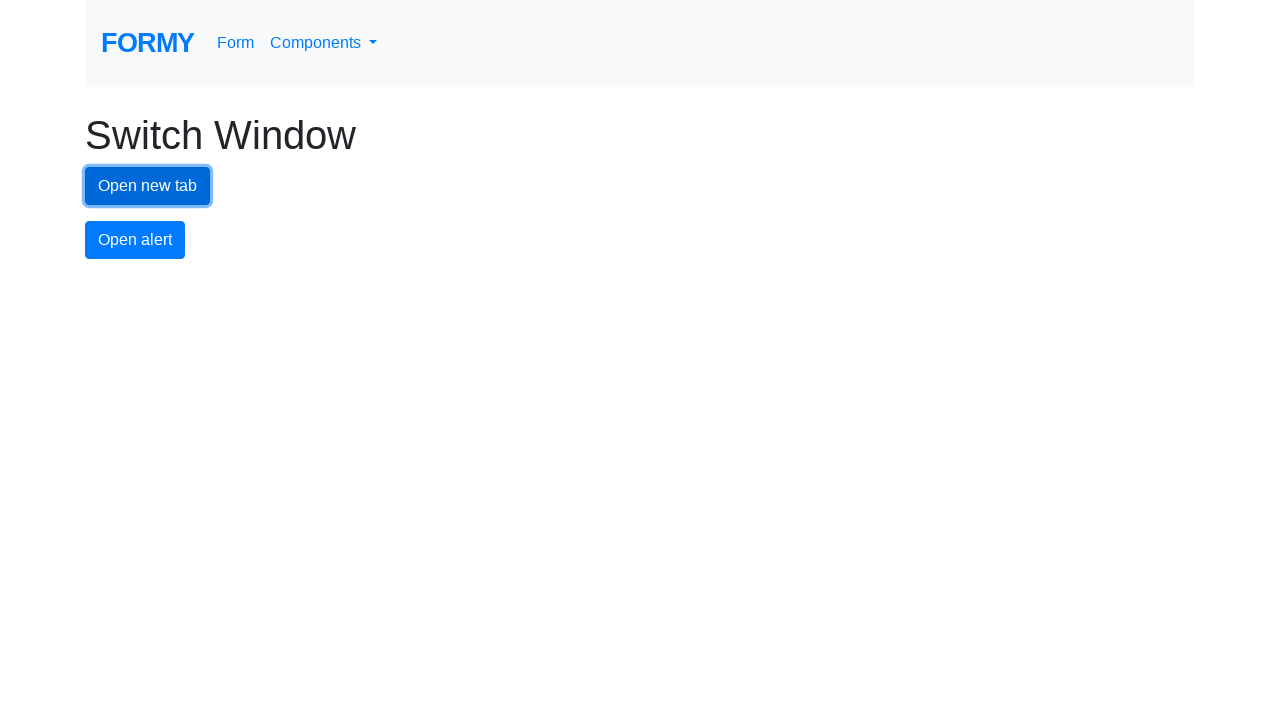

Retrieved all pages in context - total pages: 2
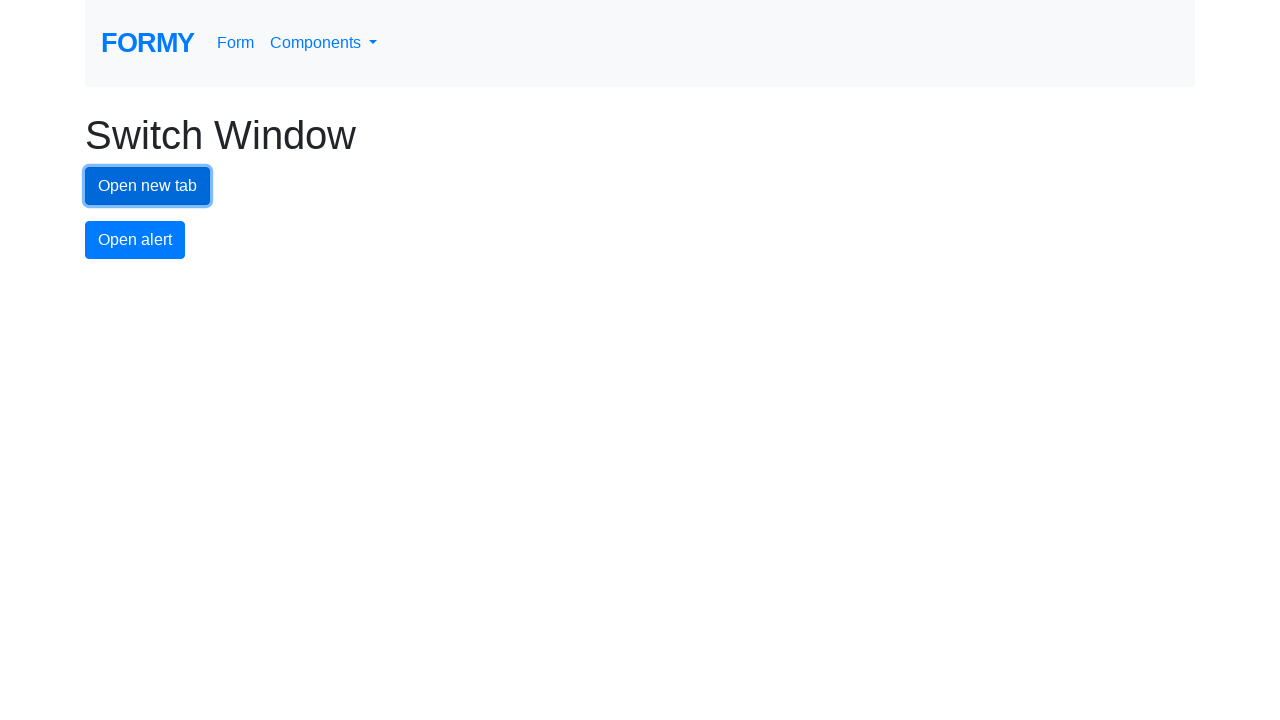

Switched to the new tab/window
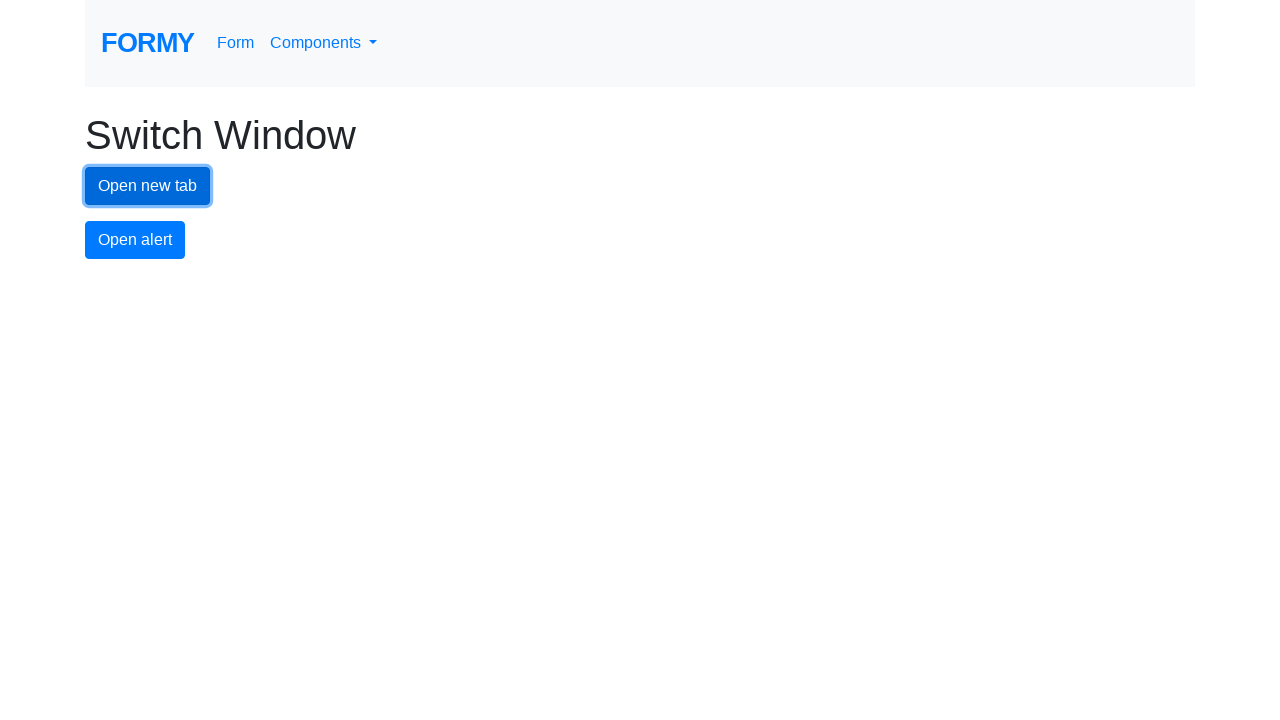

Switched back to the original tab/window
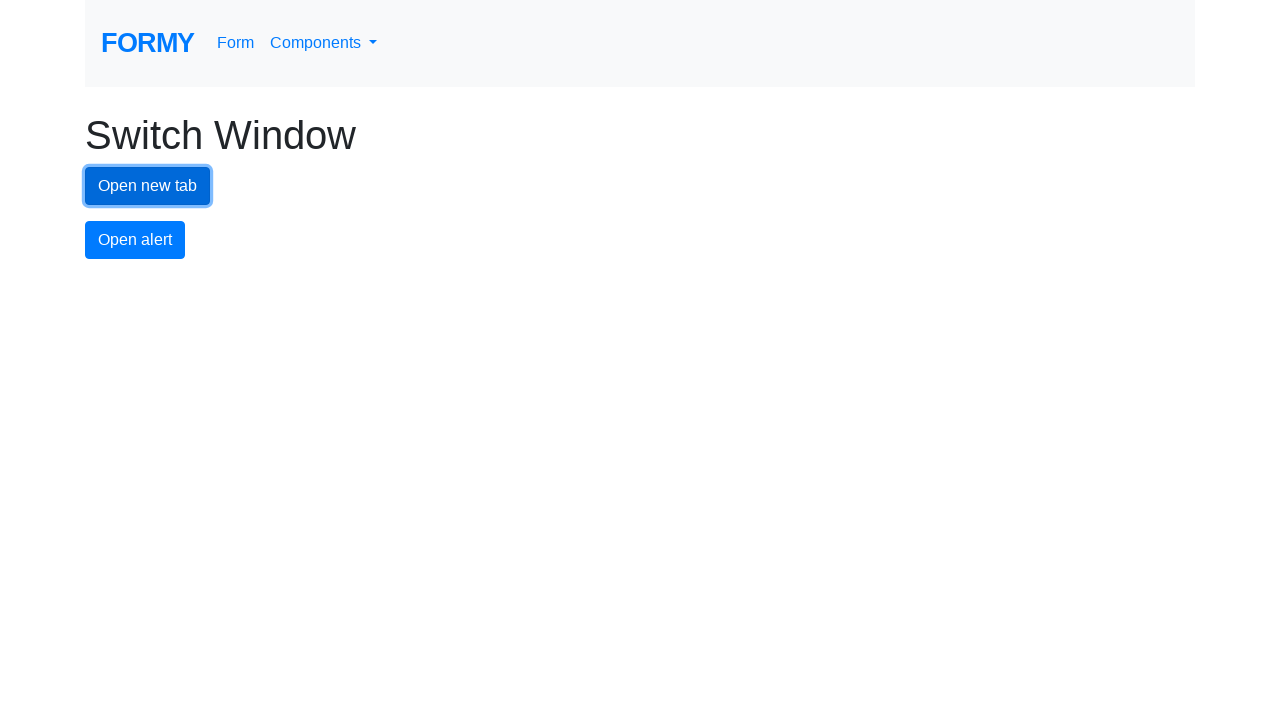

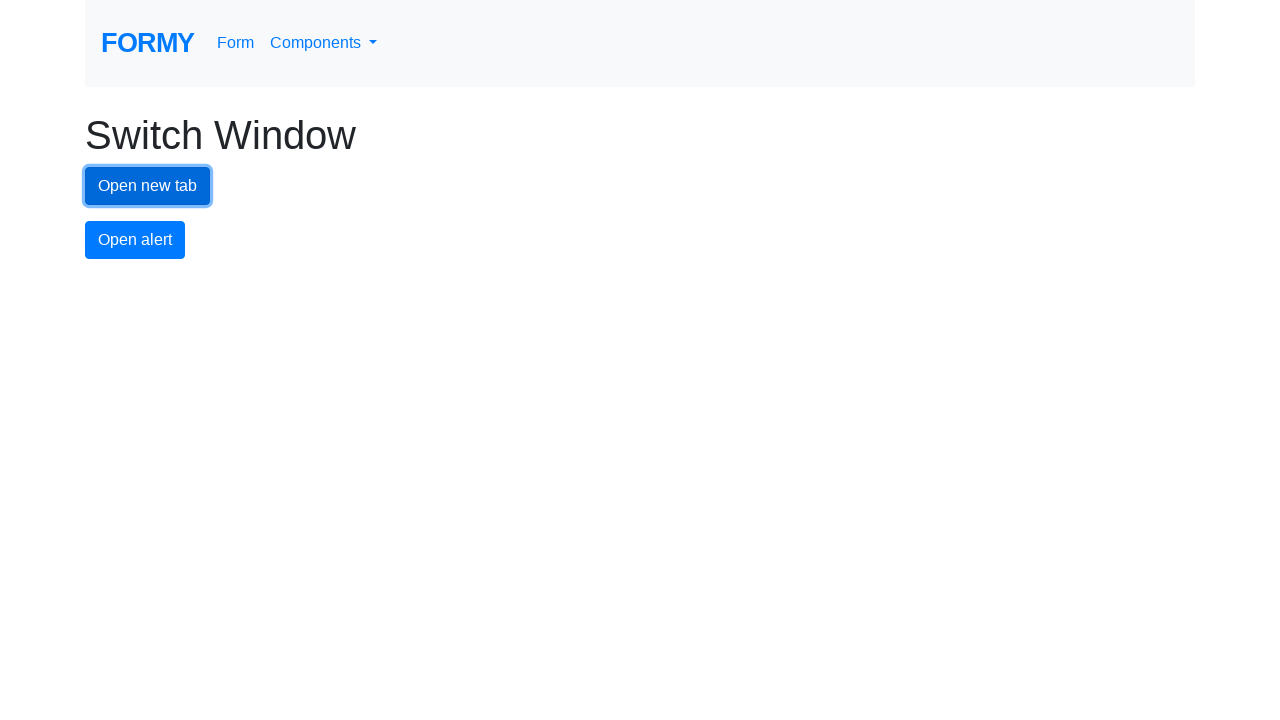